Tests the OYO Rooms autosuggest functionality by entering a city name in the search field and selecting the last suggestion from the dropdown list

Starting URL: https://www.oyorooms.com/

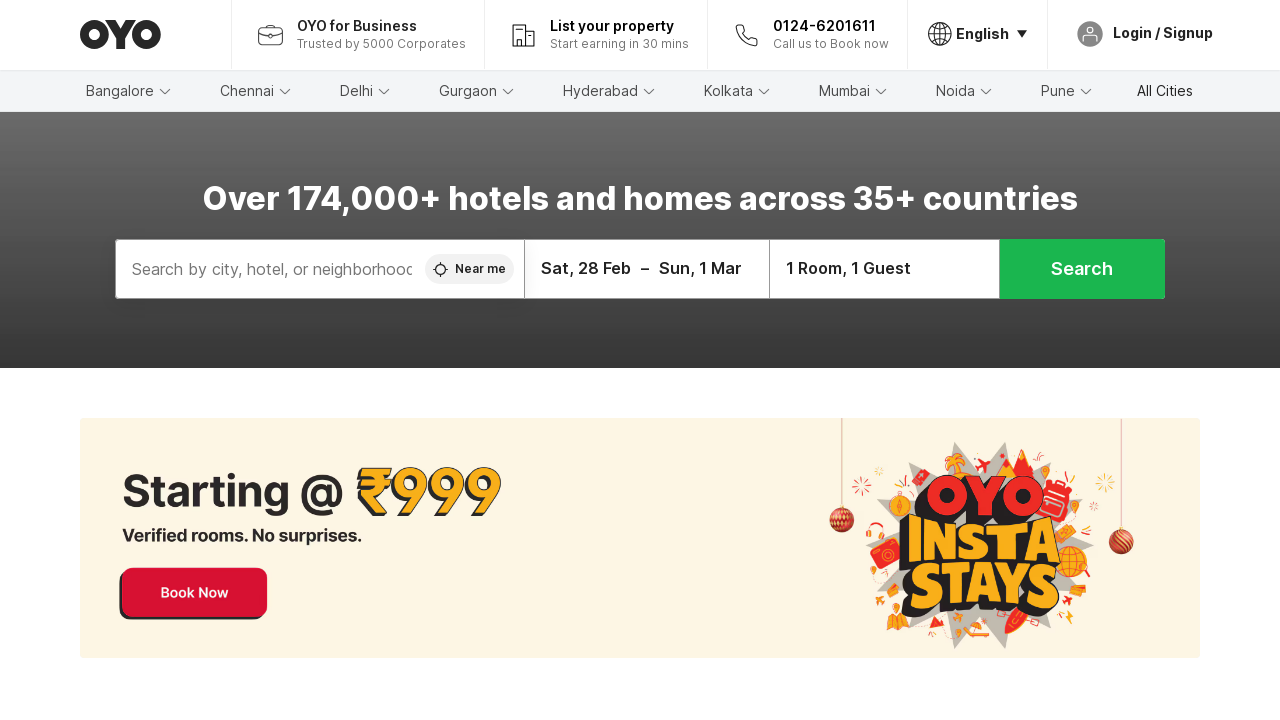

Filled search field with 'pune' on input#autoComplete__home
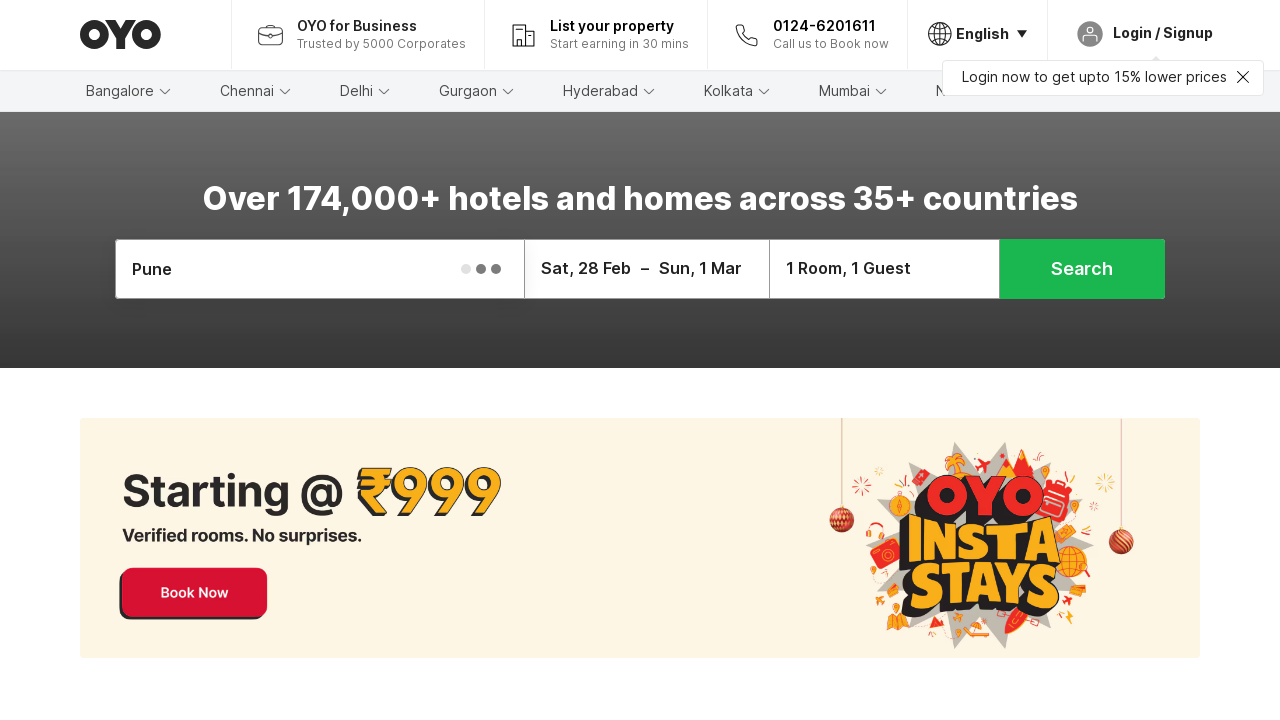

Autocomplete suggestions dropdown appeared
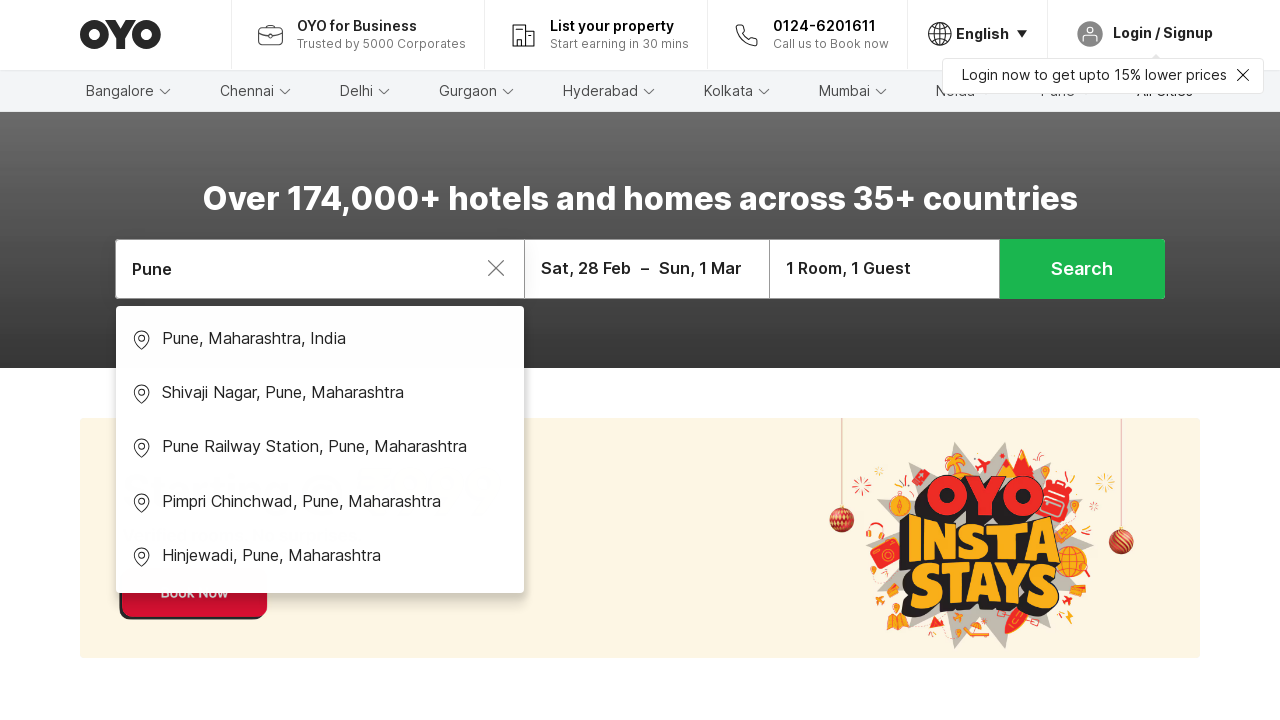

Located all suggestion items from dropdown
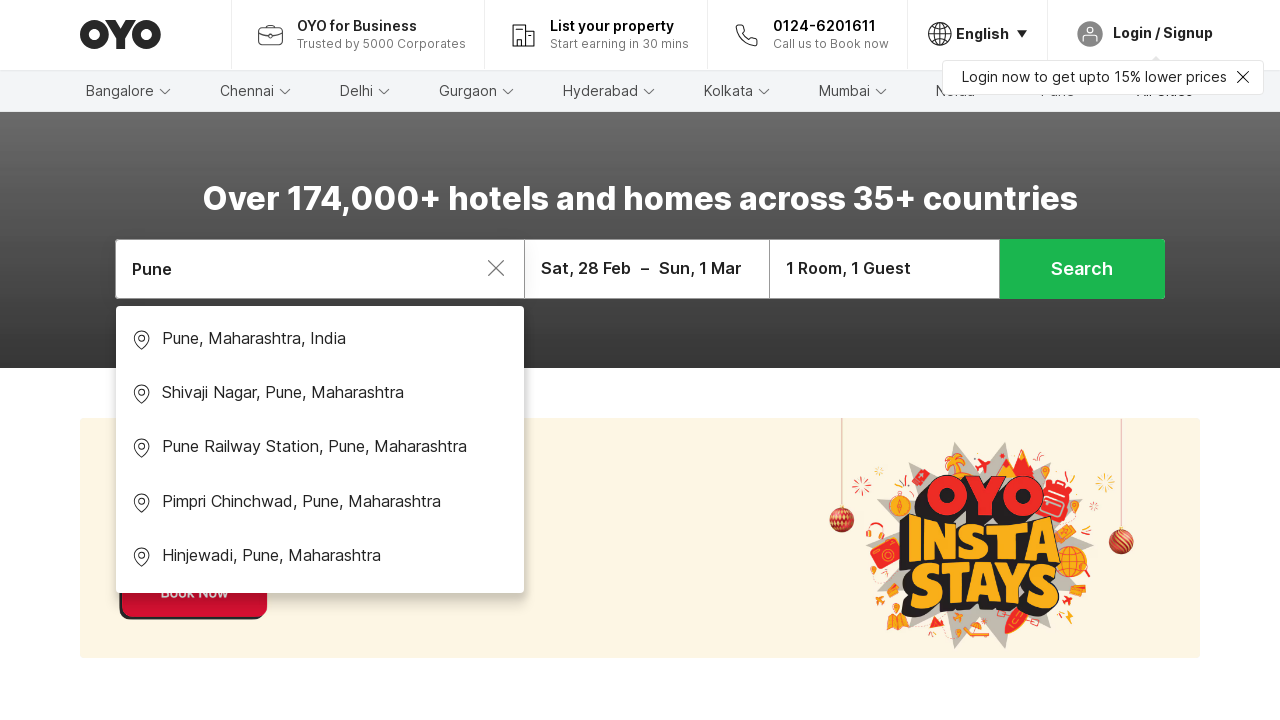

Clicked the last suggestion from the dropdown list at (320, 558) on div.oyo-row.oyo-row--no-spacing.geoSuggestionsList__container > div >> nth=-1
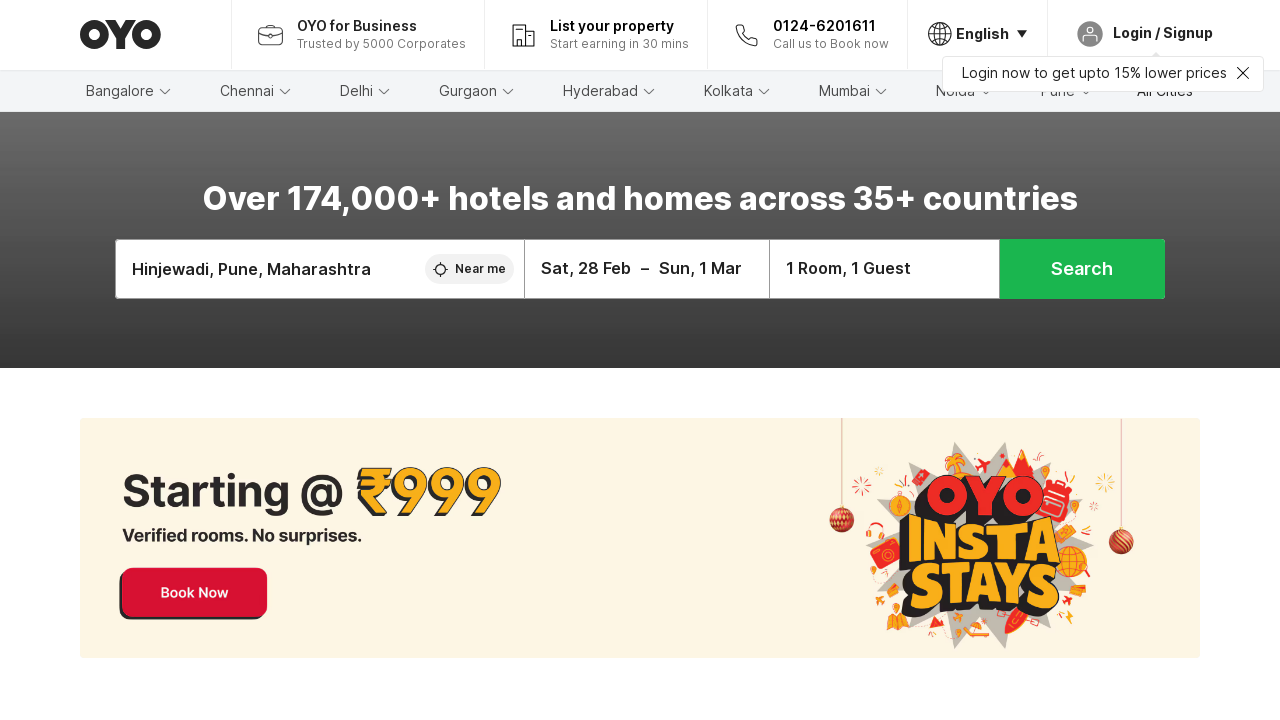

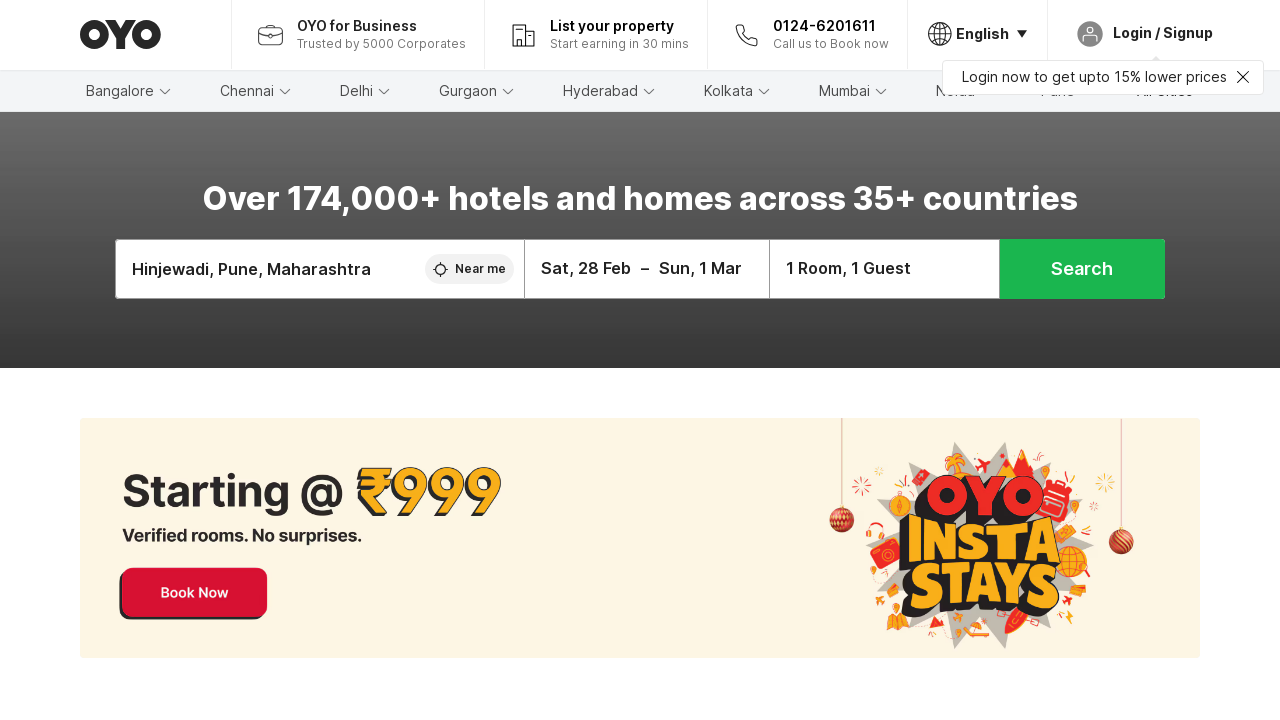